Tests checkbox functionality by scrolling to checkboxes, clicking the Sunday checkbox to verify selection state changes, counting all day checkboxes, and then selecting the Friday checkbox.

Starting URL: https://testautomationpractice.blogspot.com/

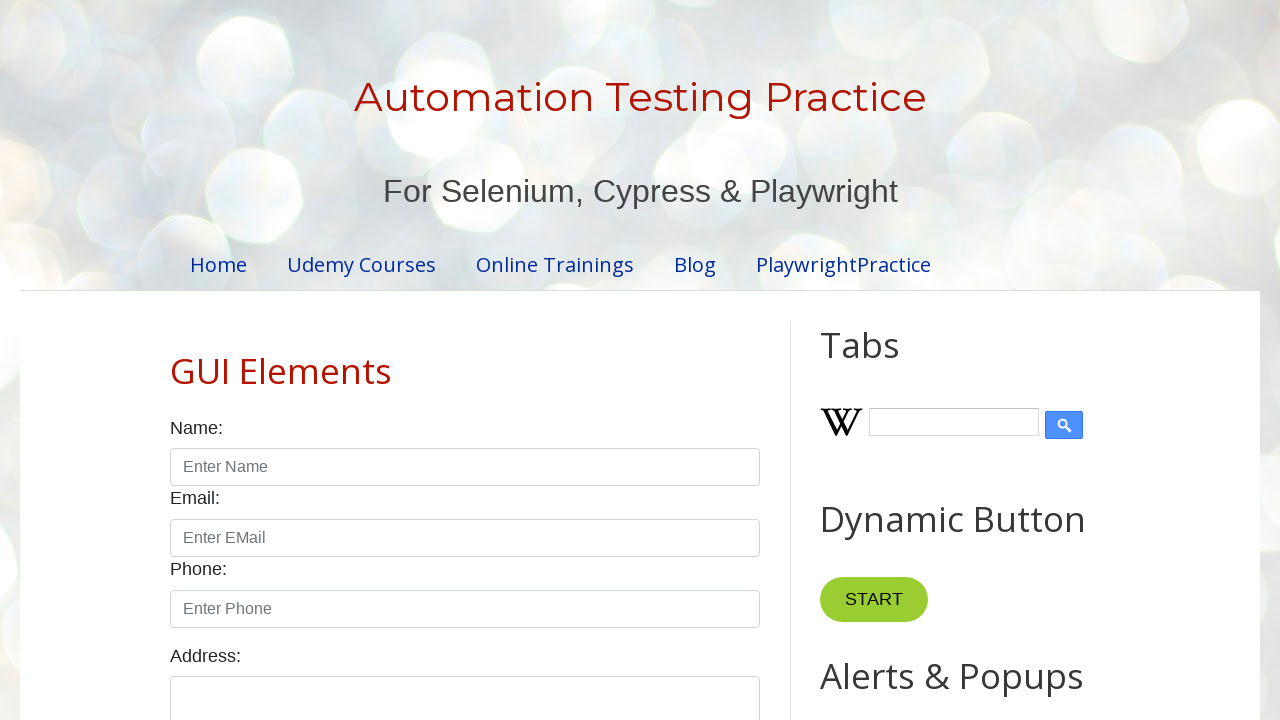

Scrolled to bottom of page to reveal checkboxes
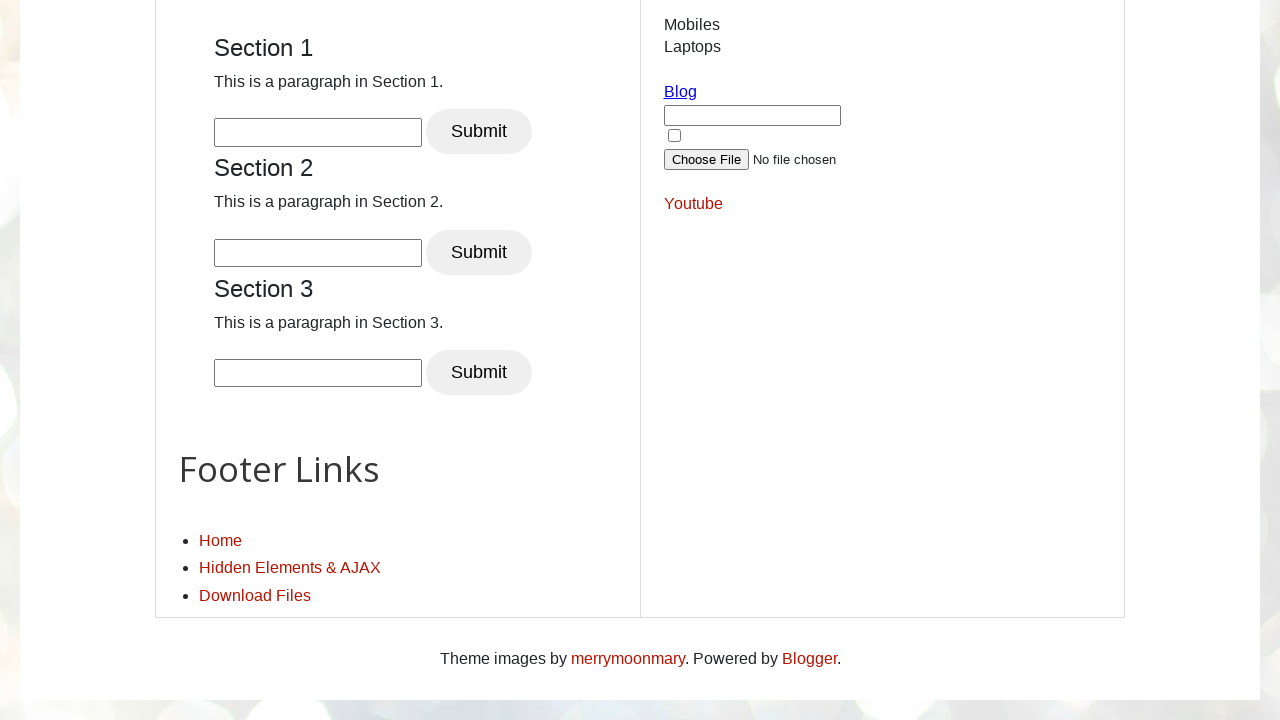

Sunday checkbox became visible
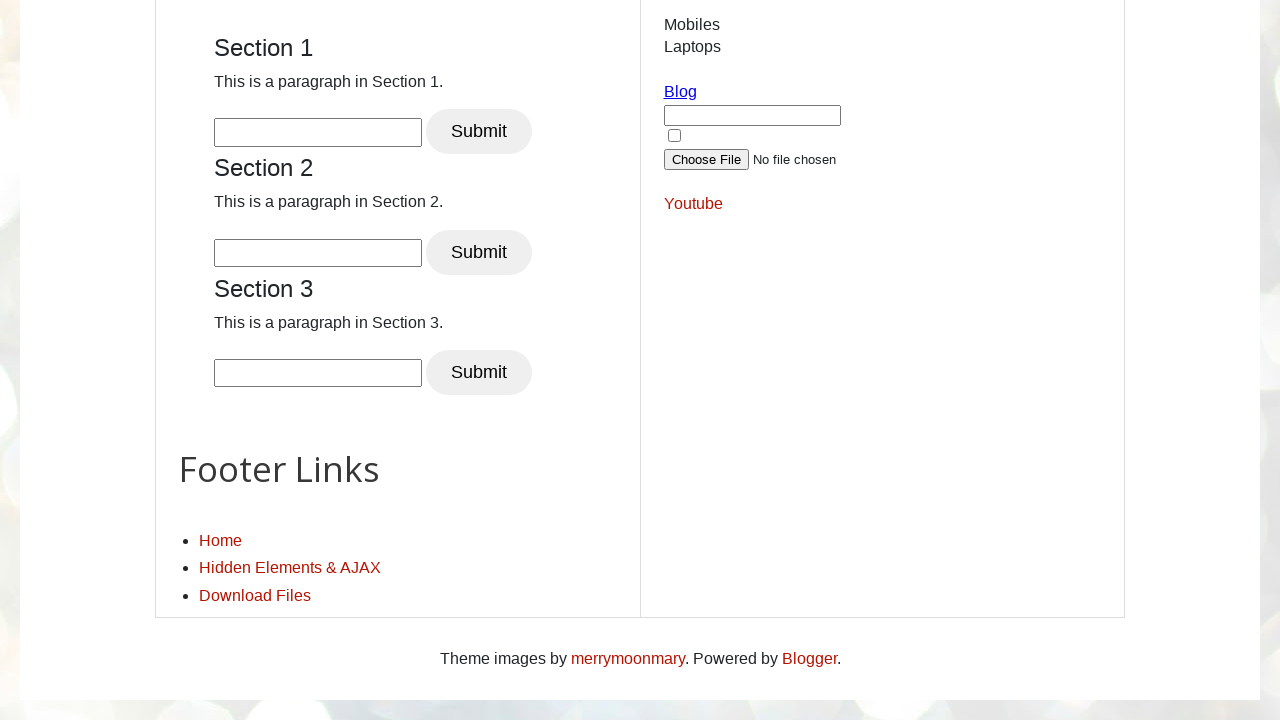

Clicked Sunday checkbox to verify selection state changes at (176, 360) on #sunday
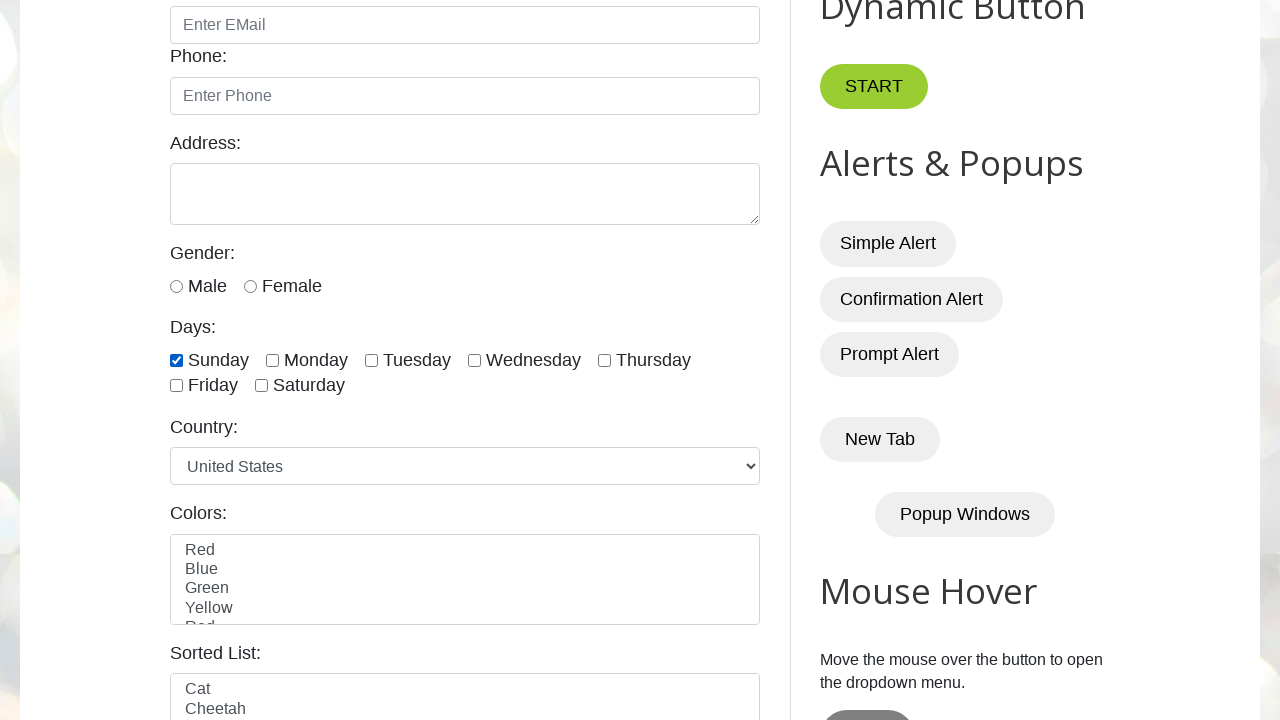

All day checkboxes are present on the page
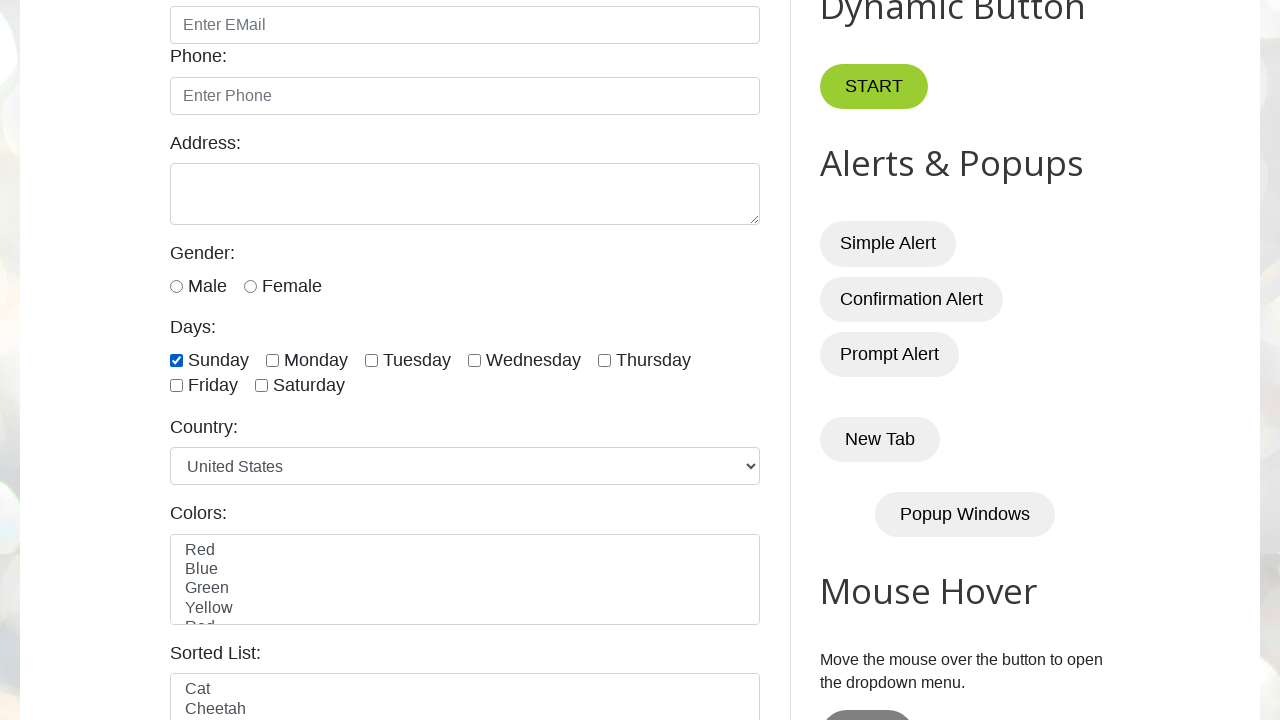

Clicked Friday checkbox to select it at (176, 386) on input#friday
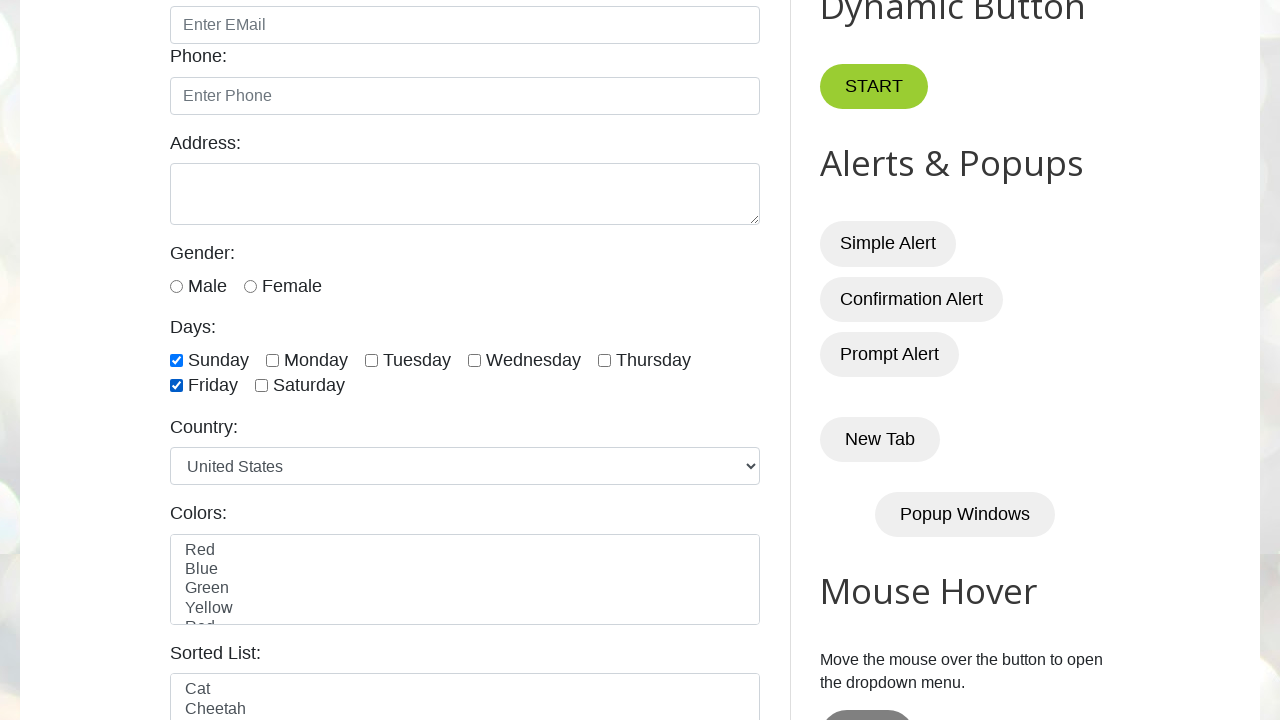

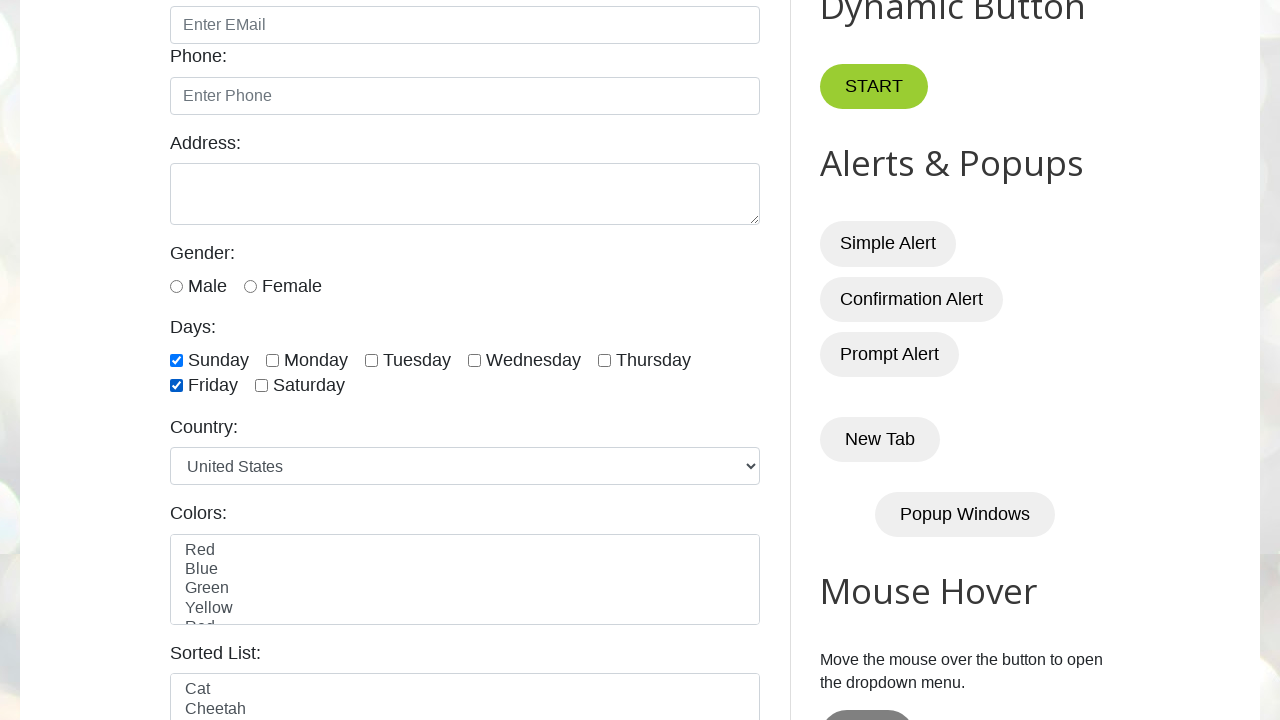